Opens a new tab and switches between tabs

Starting URL: https://codenboxautomationlab.com/practice/

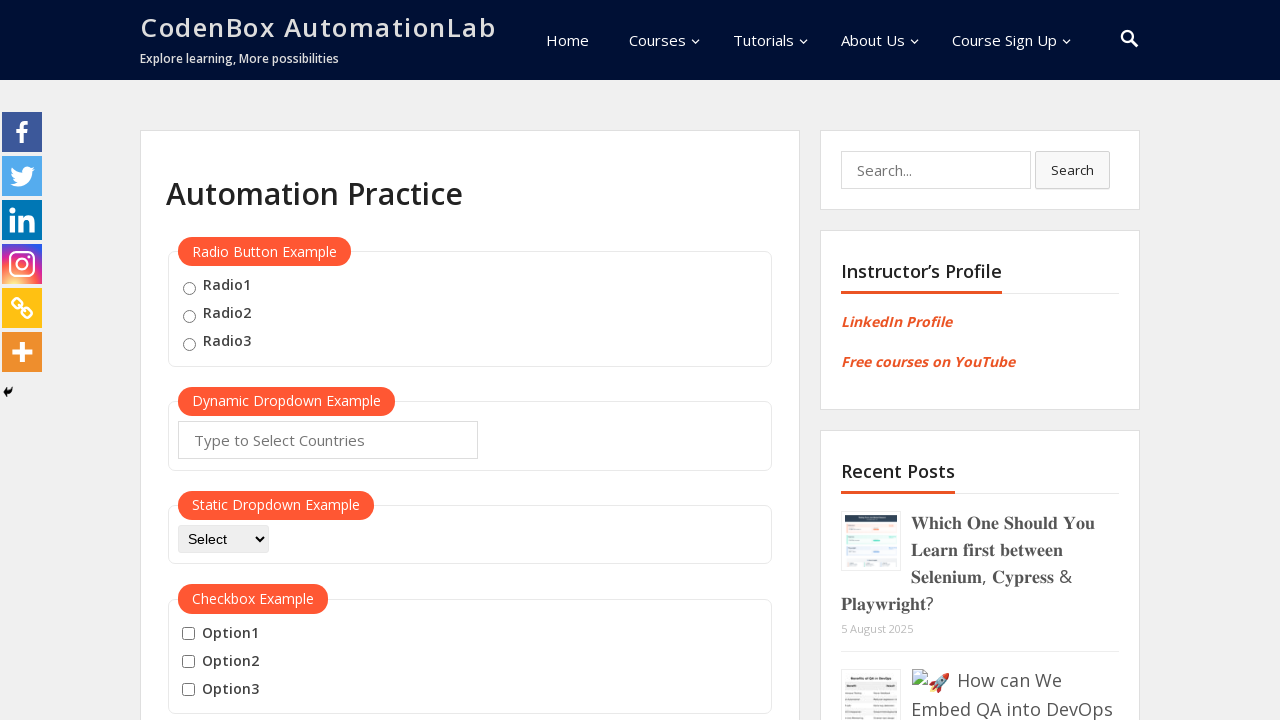

Clicked 'Open Tab' button to open a new tab at (210, 361) on #opentab
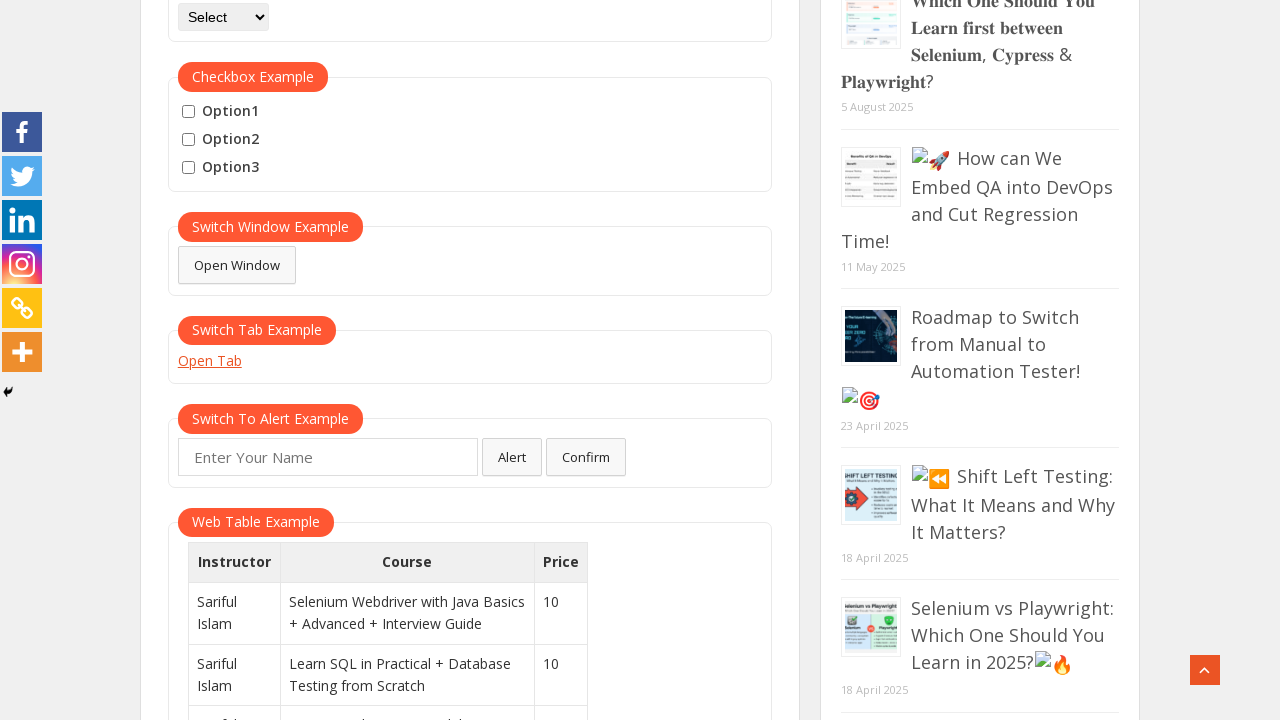

New tab opened successfully
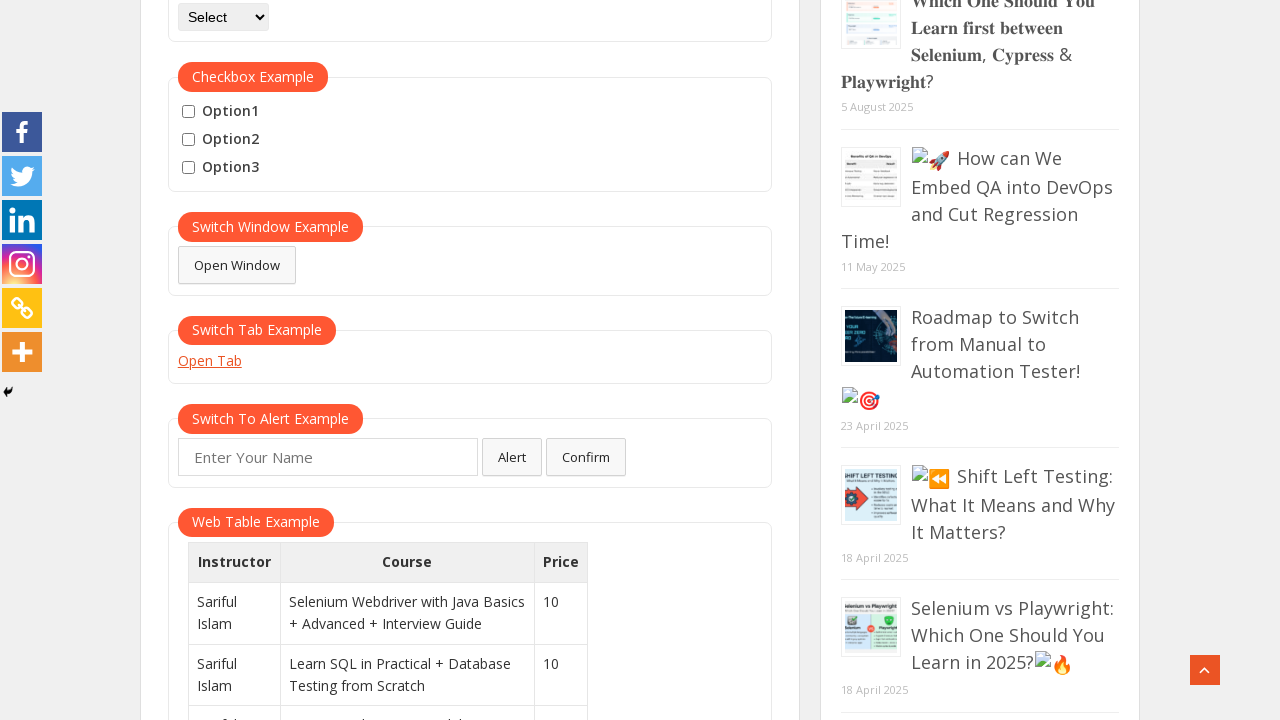

Closed the new tab
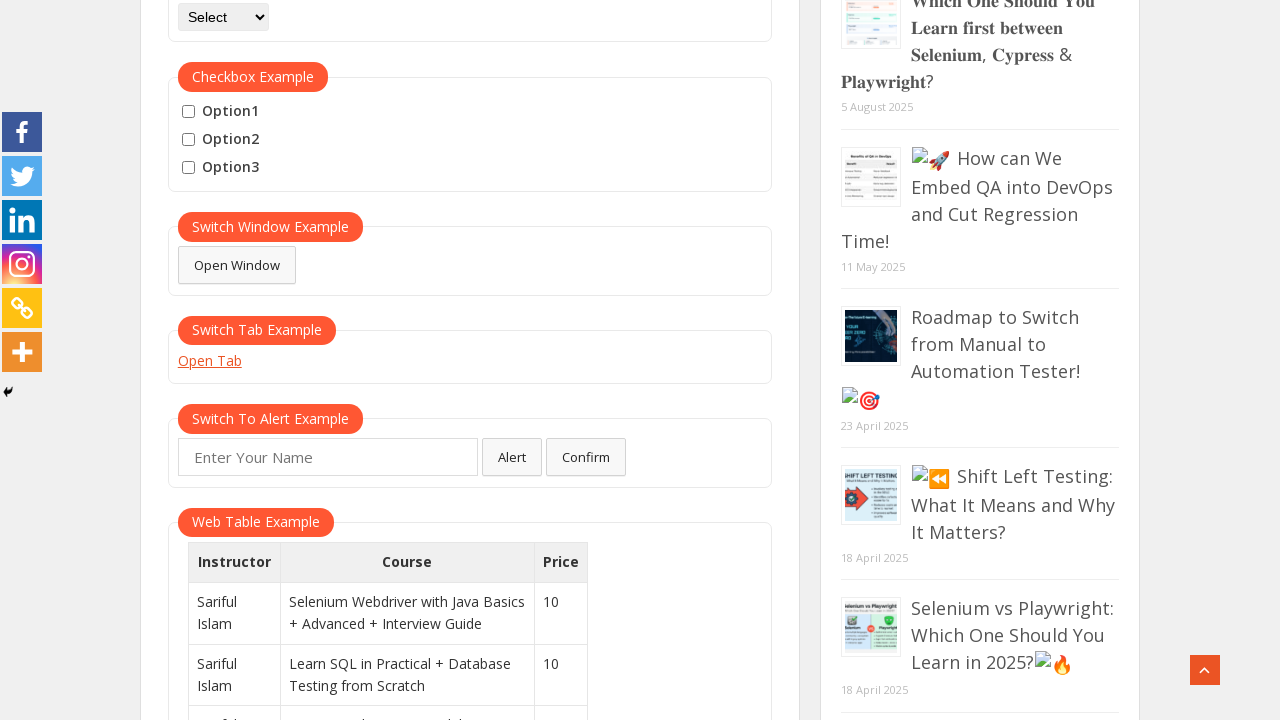

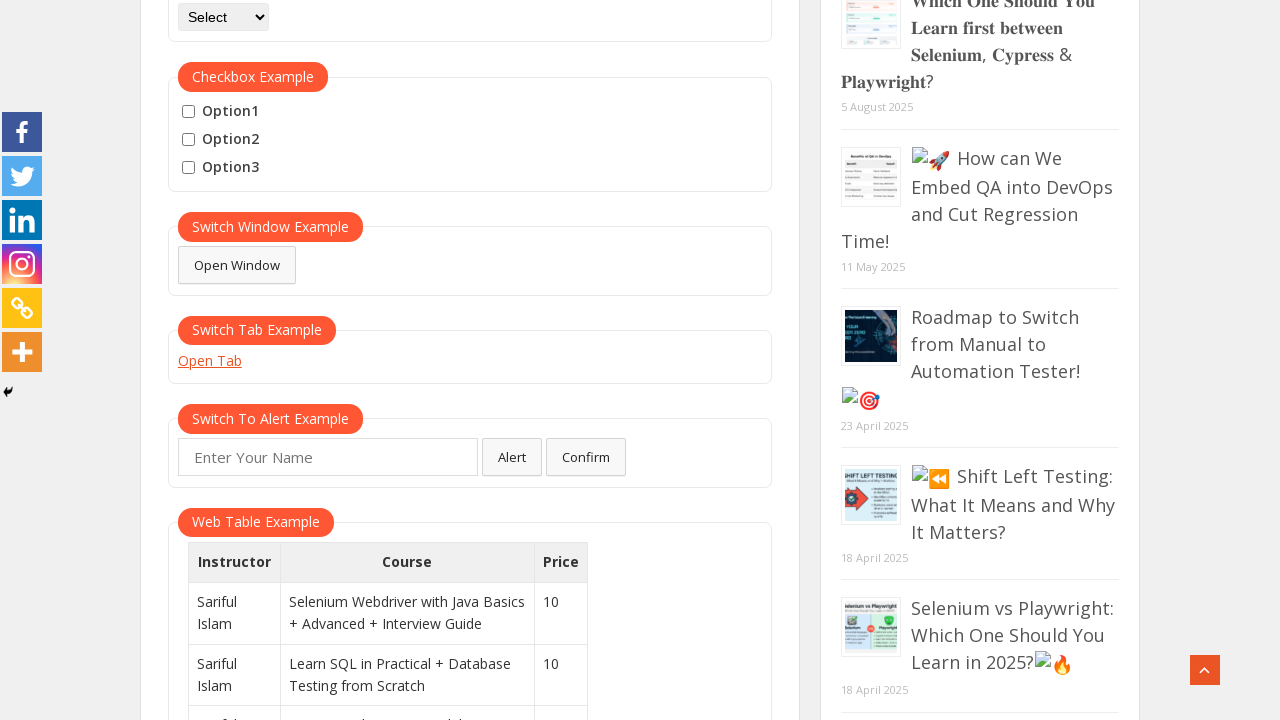